Tests filtering to show only active (incomplete) todo items

Starting URL: https://demo.playwright.dev/todomvc

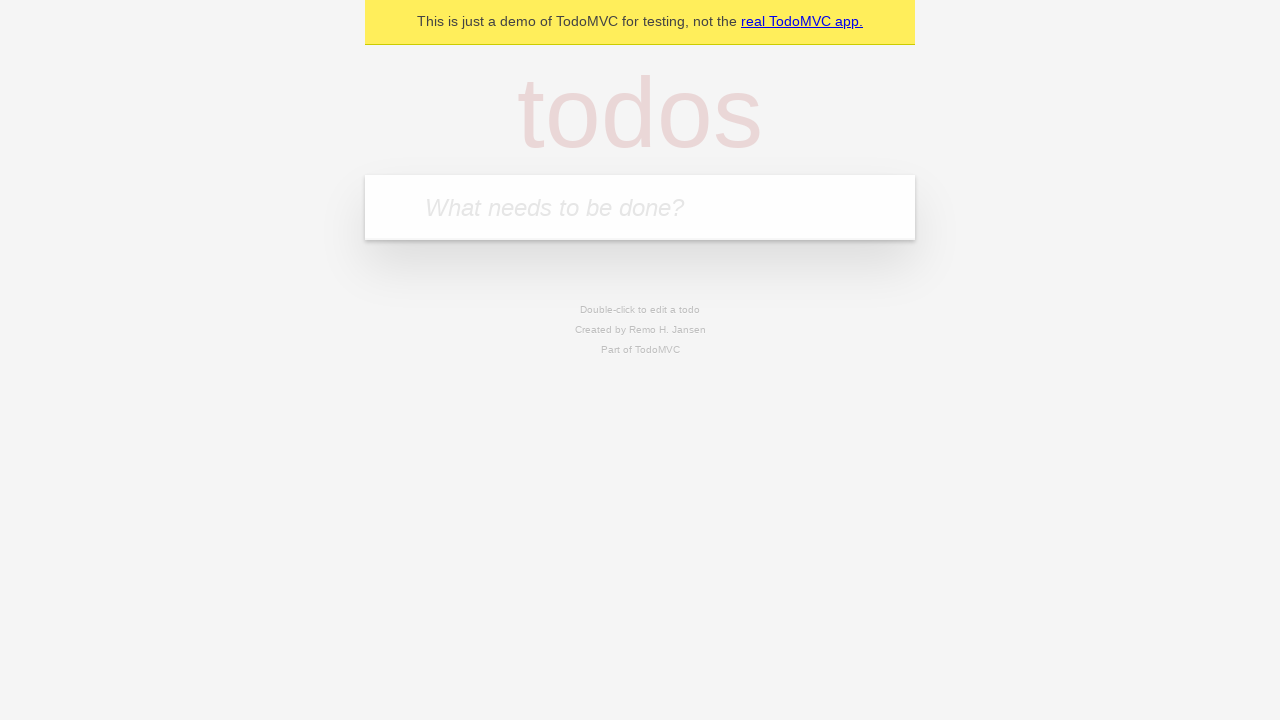

Filled new todo input with 'buy some cheese' on .new-todo
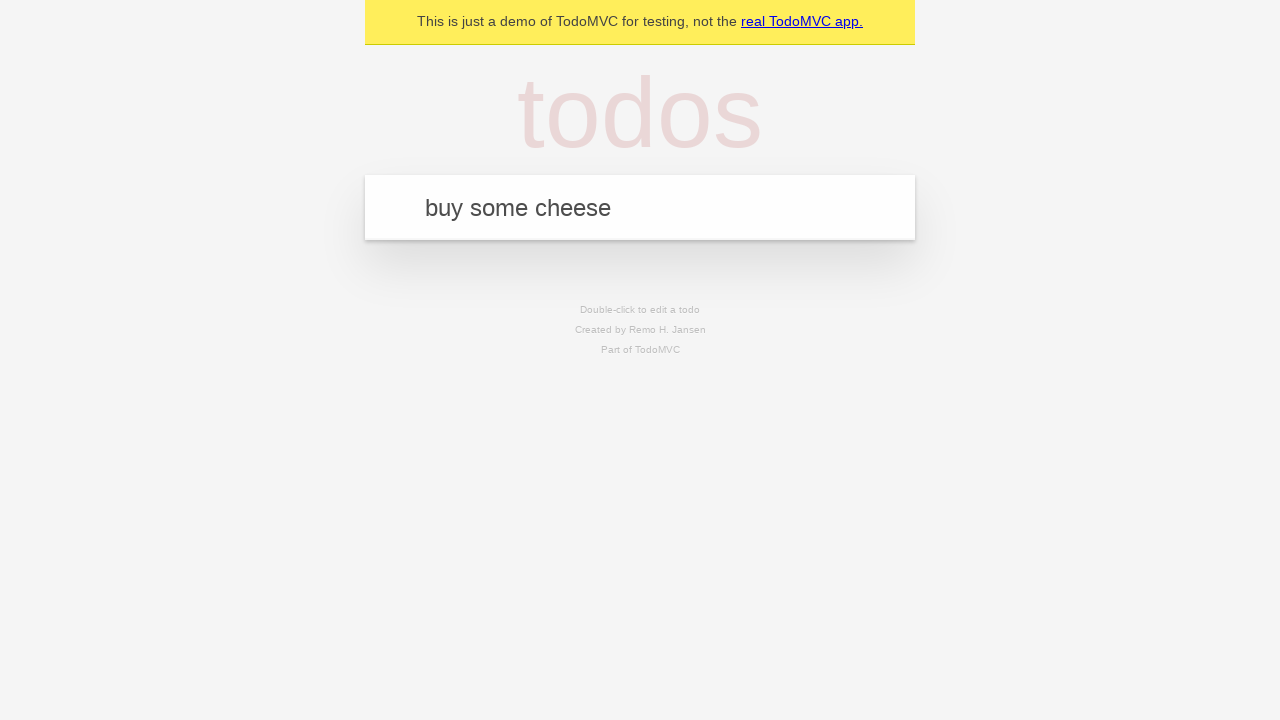

Pressed Enter to create first todo item on .new-todo
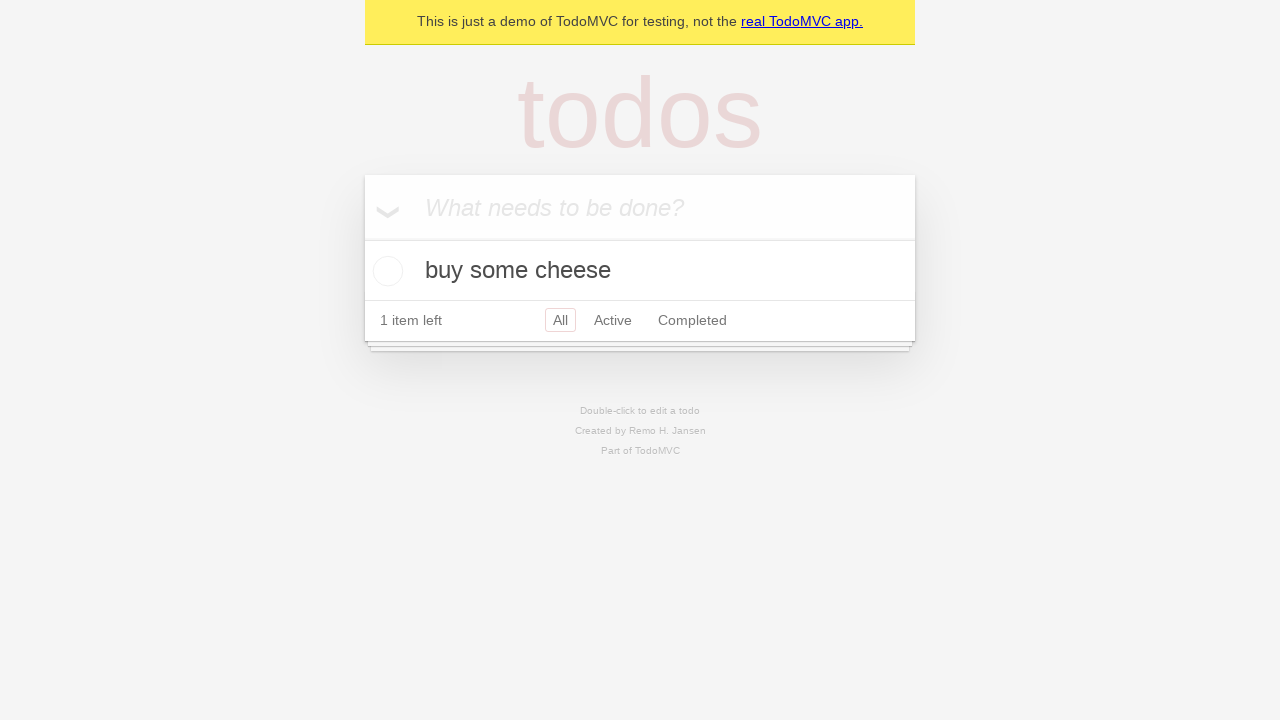

Filled new todo input with 'feed the cat' on .new-todo
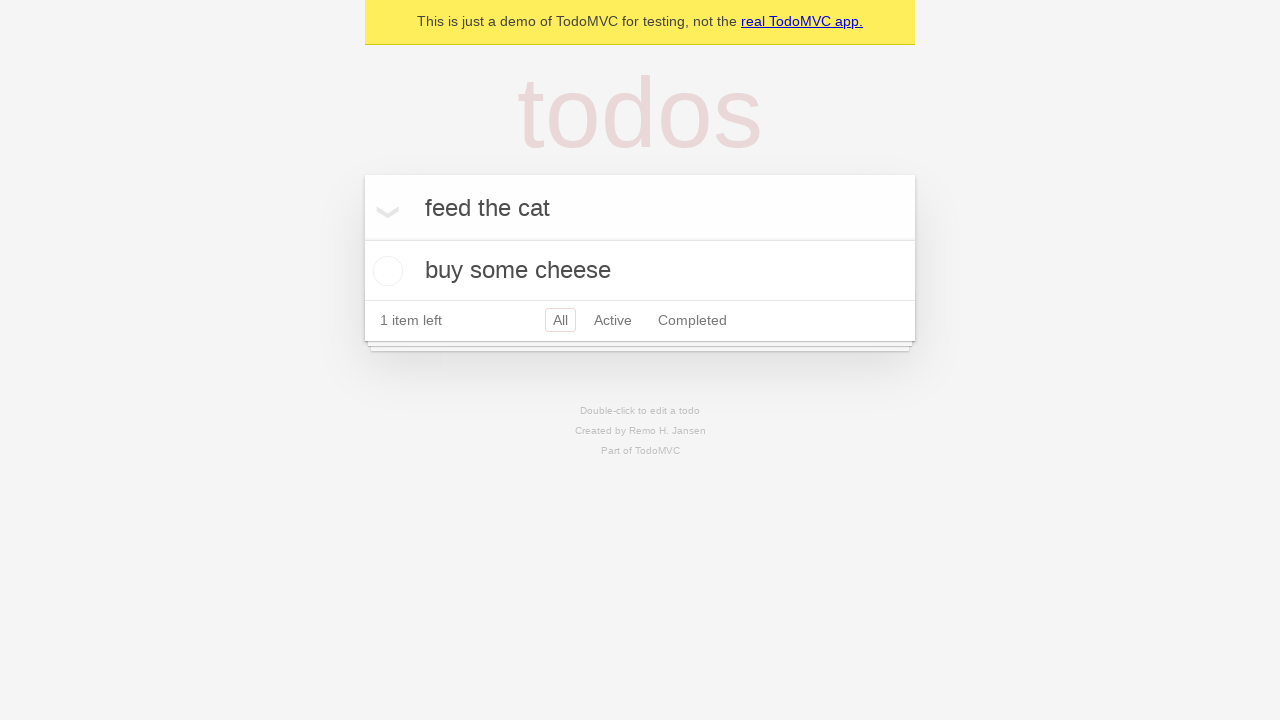

Pressed Enter to create second todo item on .new-todo
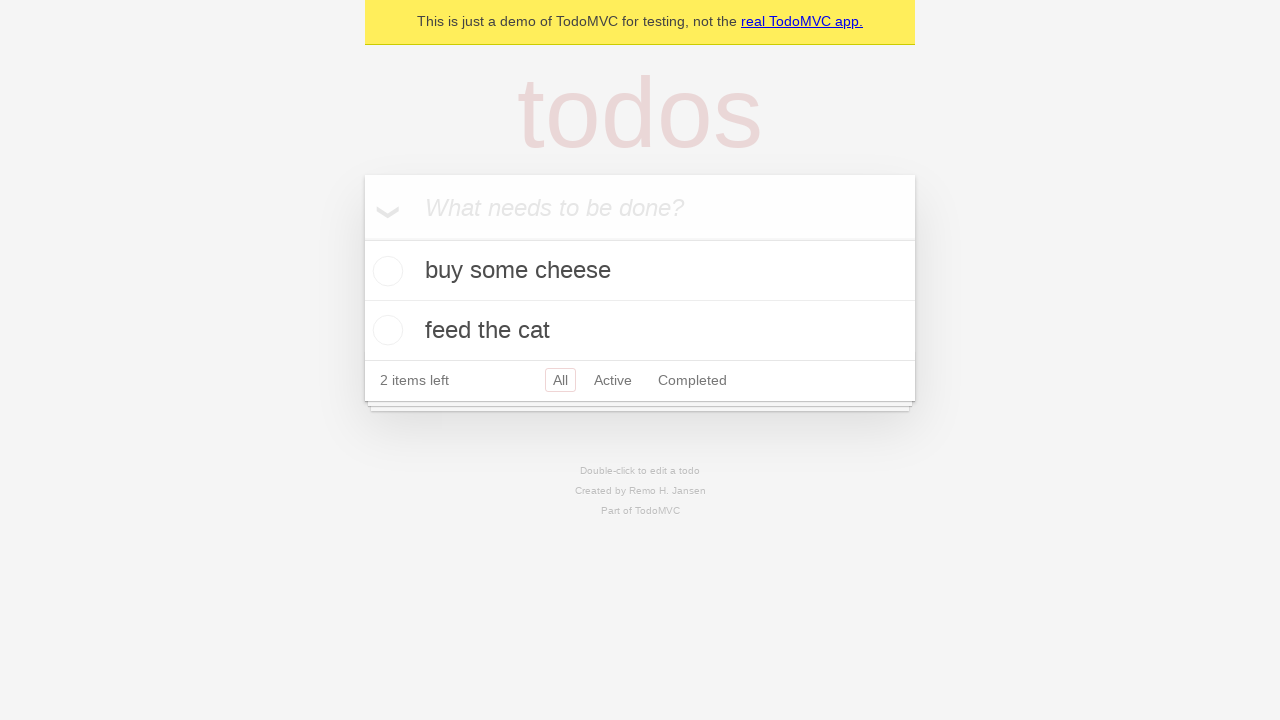

Filled new todo input with 'book a doctors appointment' on .new-todo
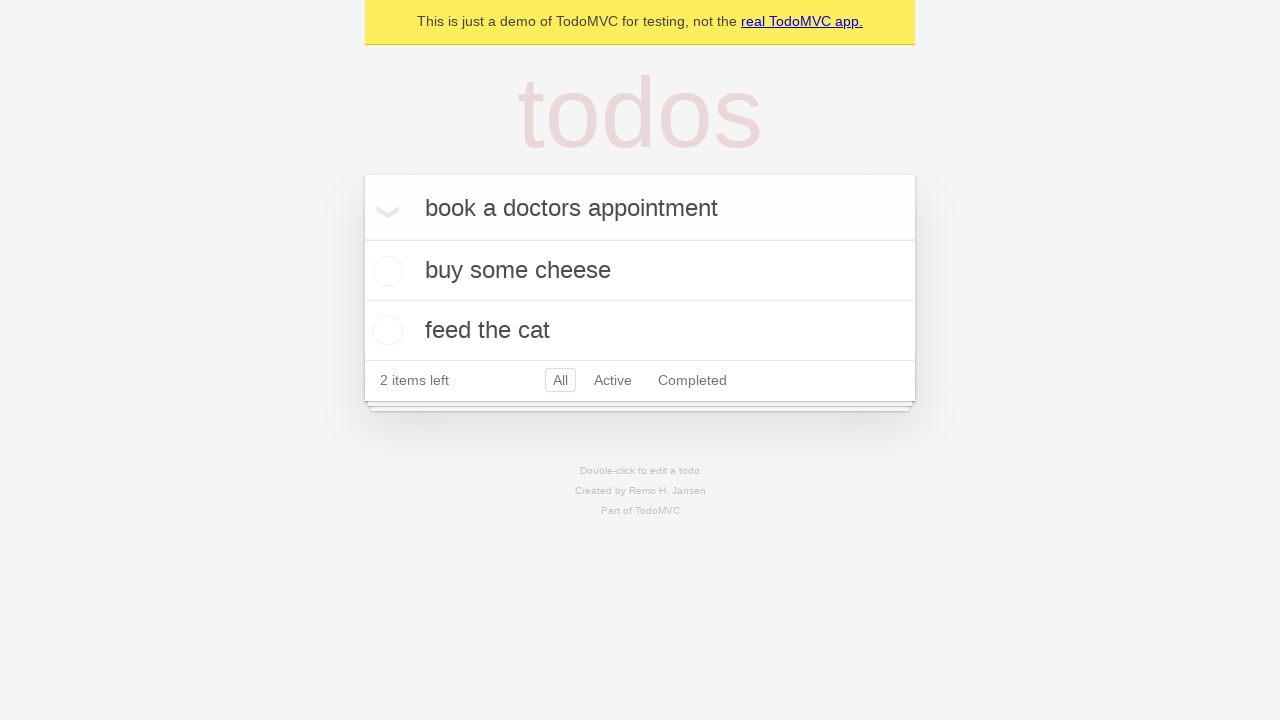

Pressed Enter to create third todo item on .new-todo
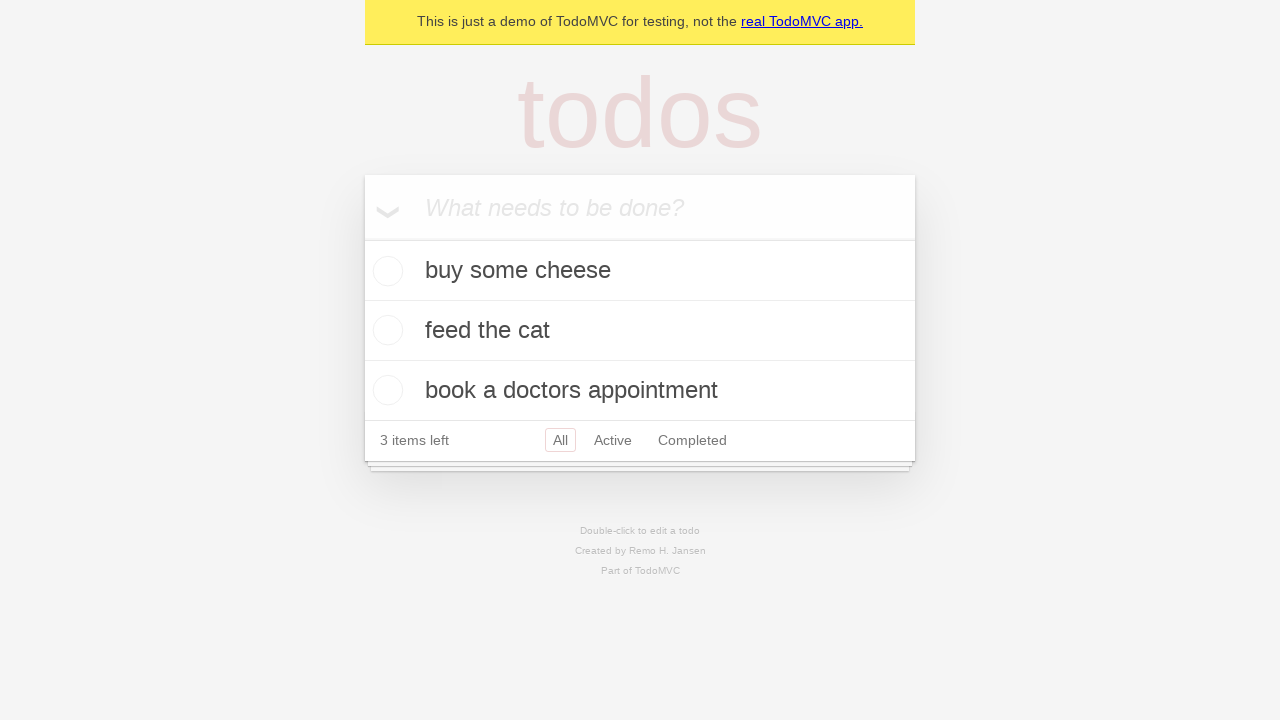

Checked the second todo item to mark it as complete at (385, 330) on .todo-list li .toggle >> nth=1
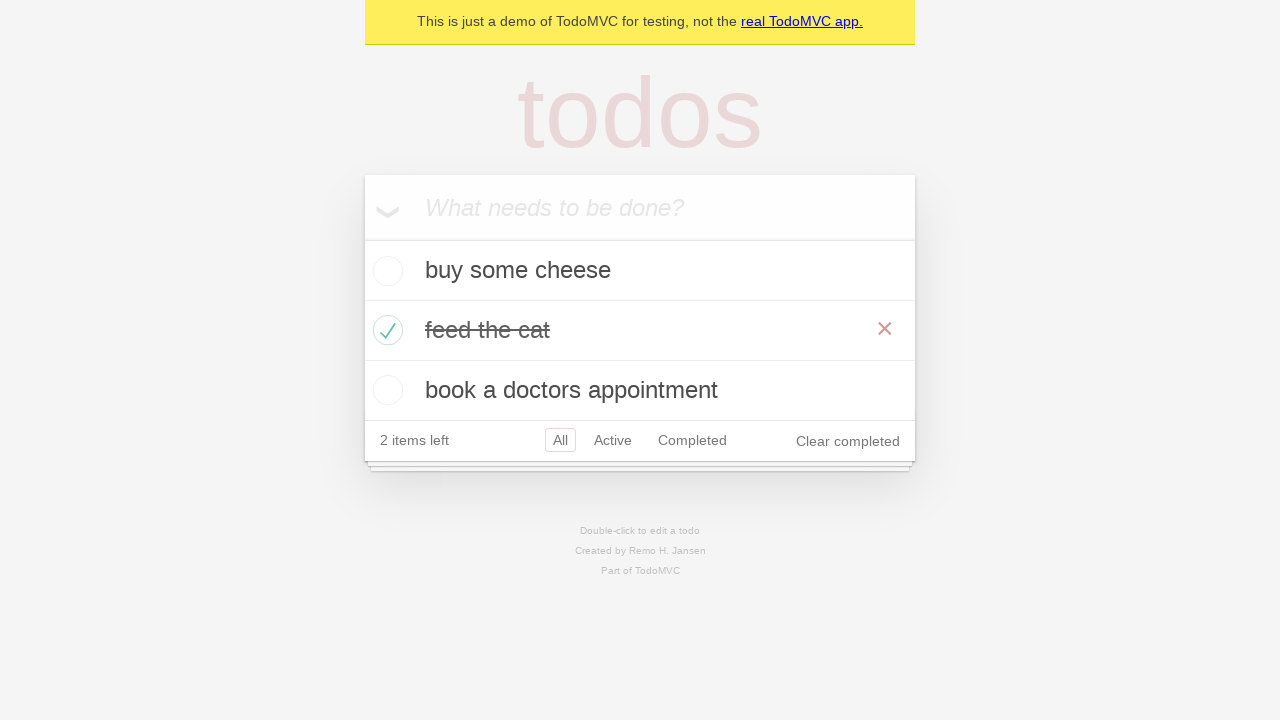

Clicked Active filter to display only incomplete todo items at (613, 440) on .filters >> text=Active
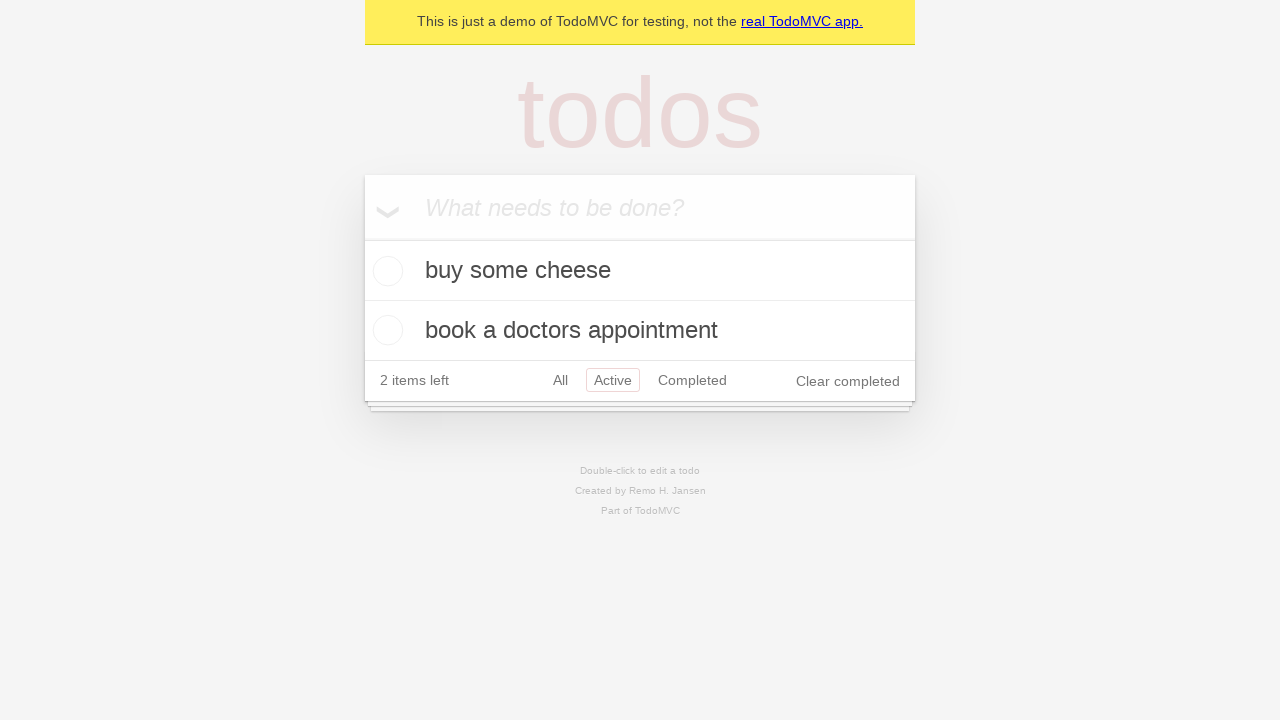

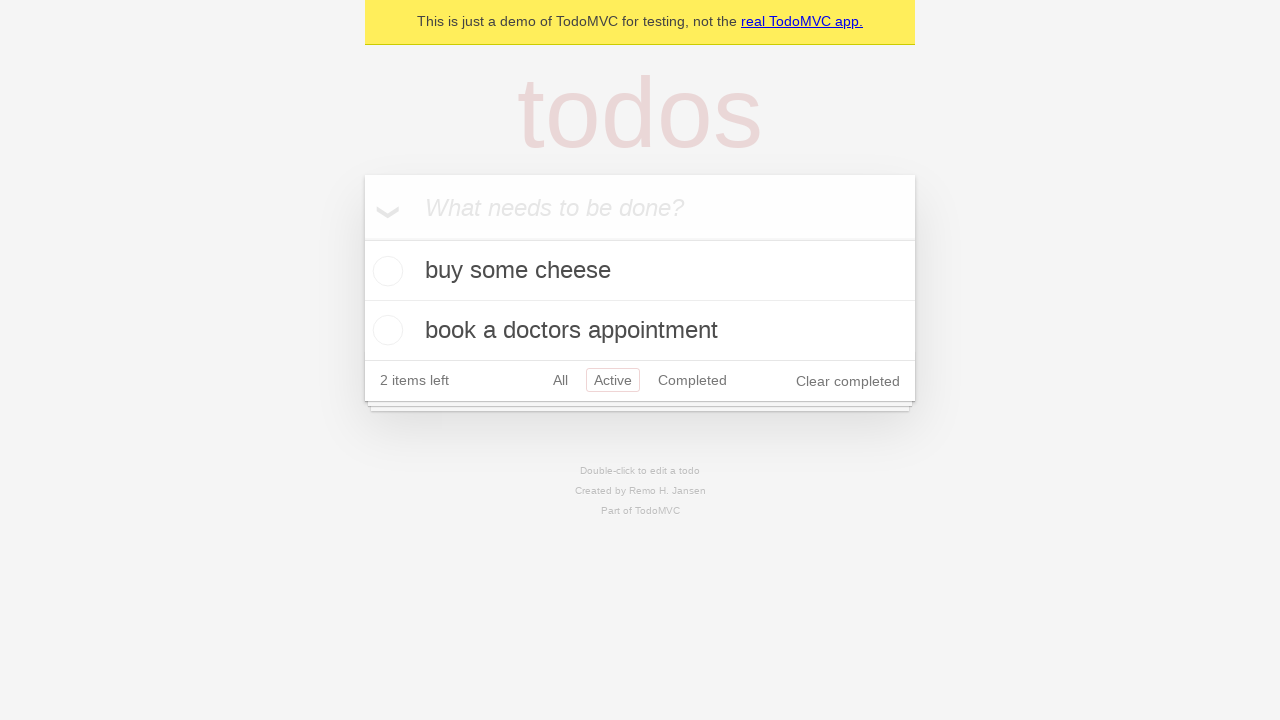